Clicks on letter A link and verifies languages starting with 'A' are displayed

Starting URL: https://www.99-bottles-of-beer.net/abc.html

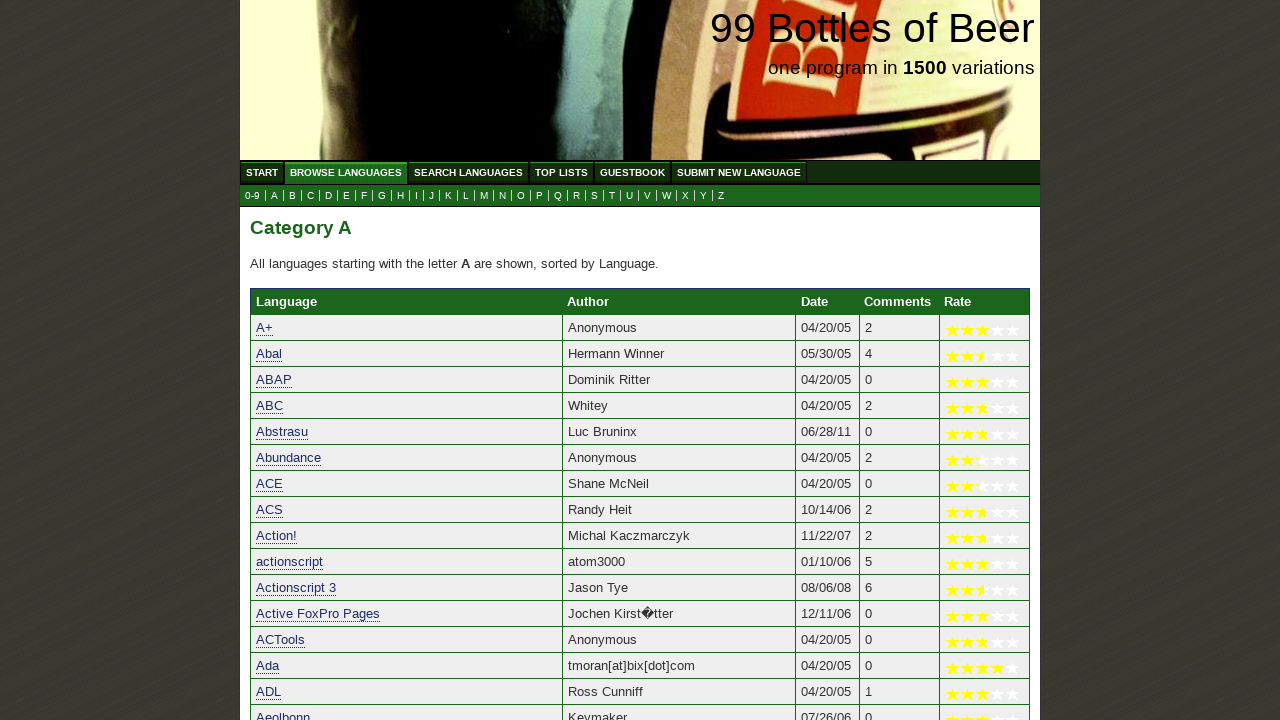

Clicked on letter A link to view languages starting with 'A' at (274, 196) on a[href='a.html']
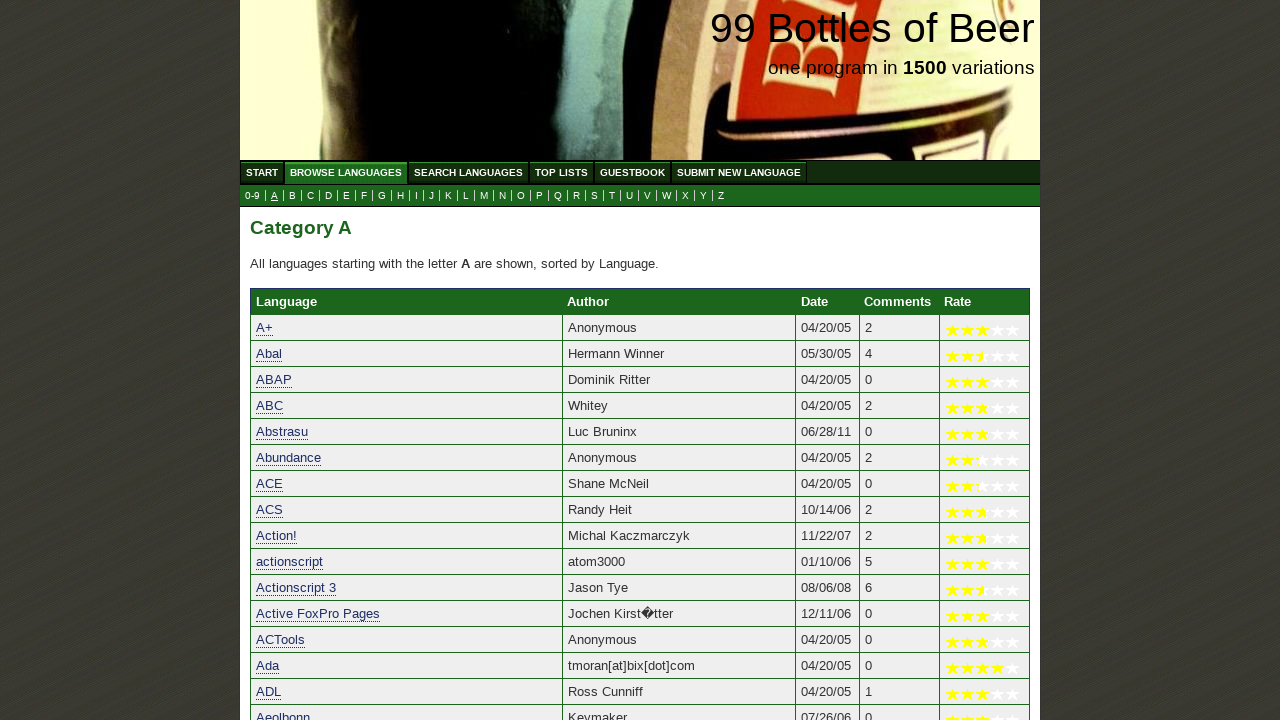

Languages starting with 'A' loaded successfully
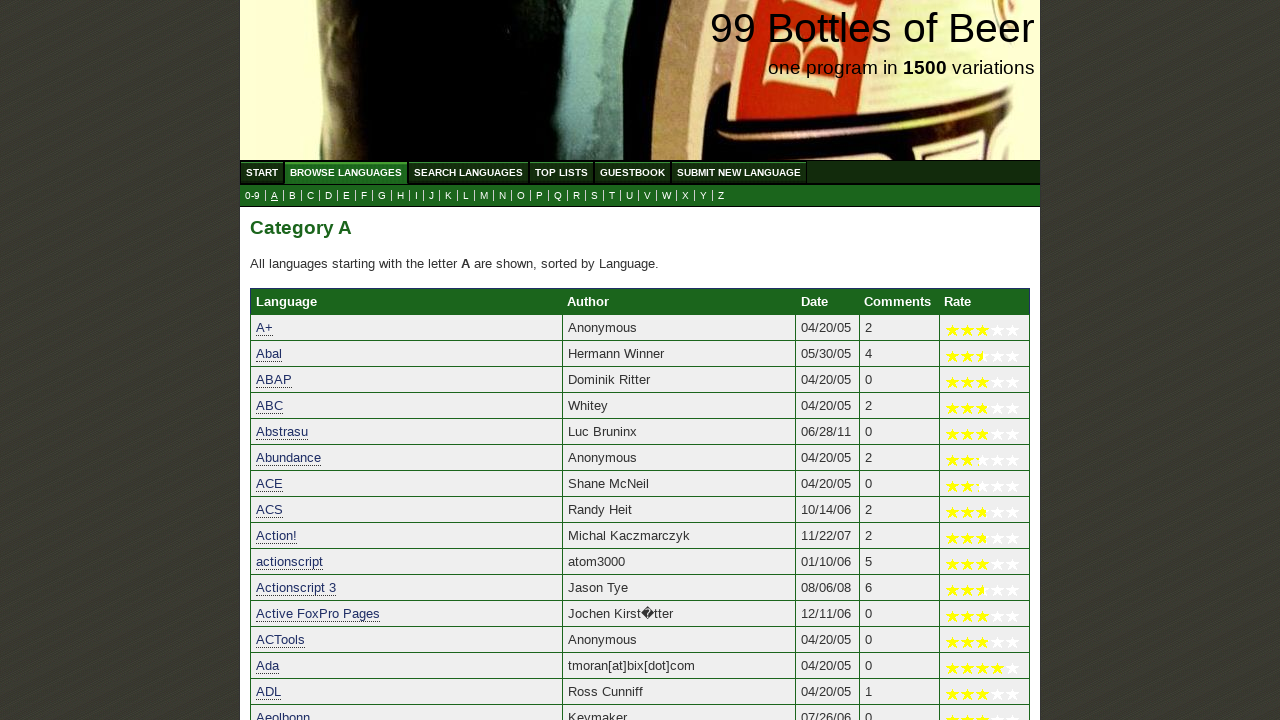

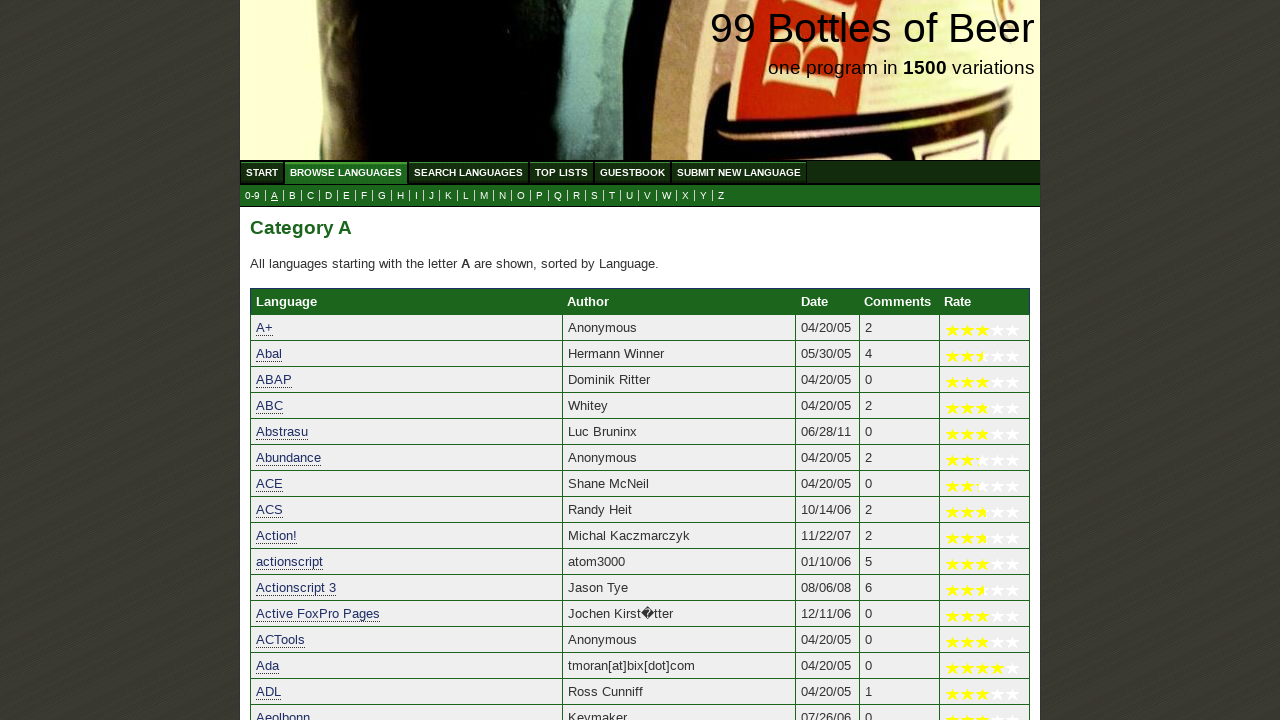